Tests navigation on FreeCRM website by clicking the About link and verifying the page title contains expected text about Cogmento cloud CRM software.

Starting URL: https://www.freecrm.com/

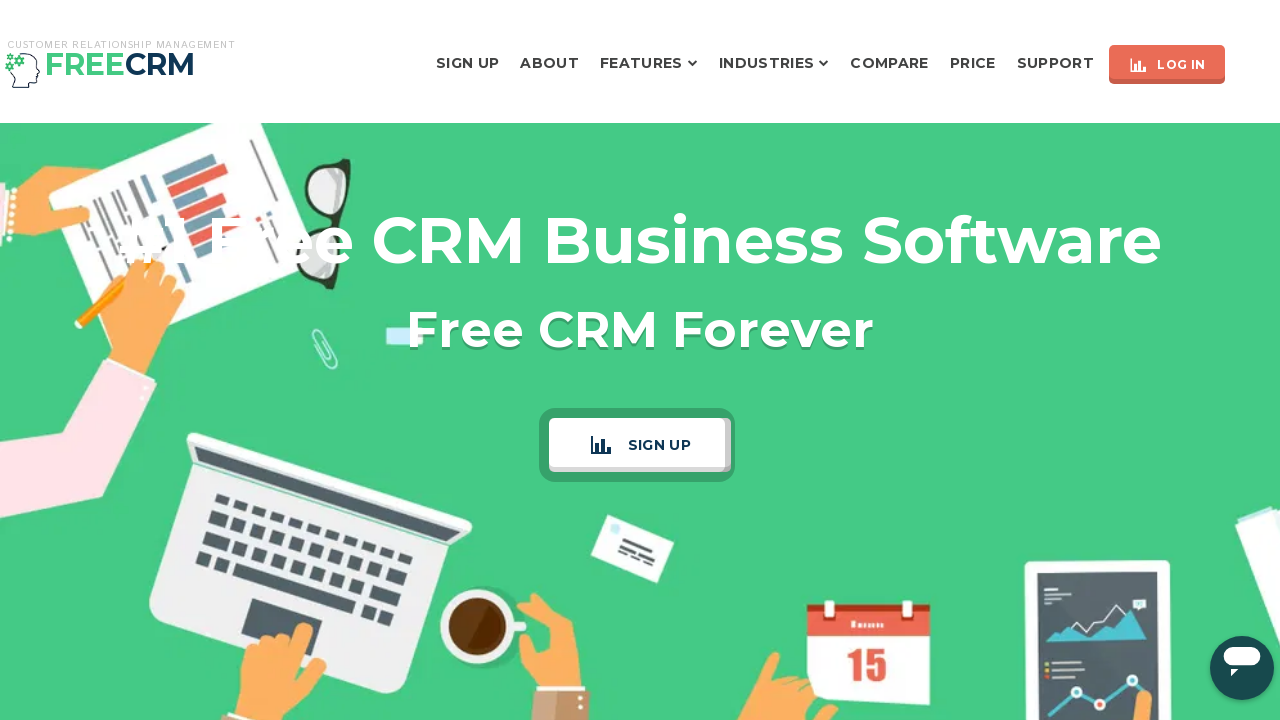

Clicked the About link in navigation at (550, 63) on a:has-text('About')
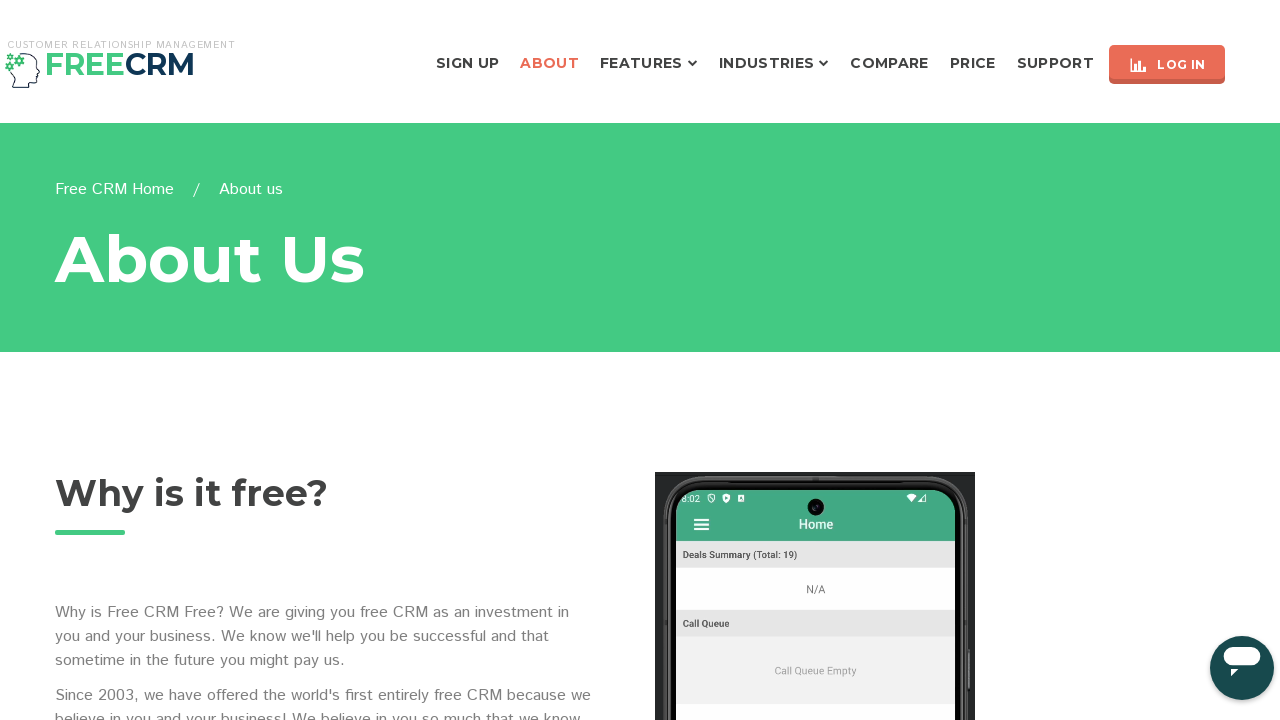

Waited for page to reach domcontentloaded state
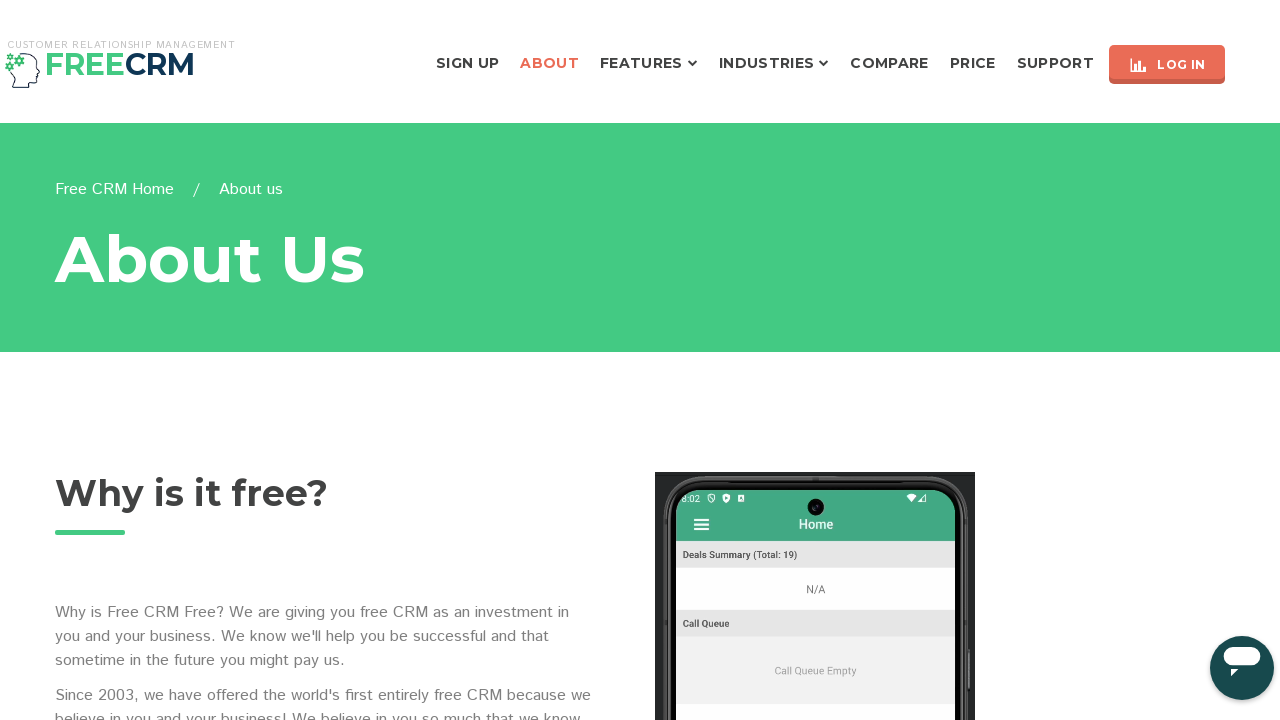

Retrieved page title: About Free CRM for Any Business
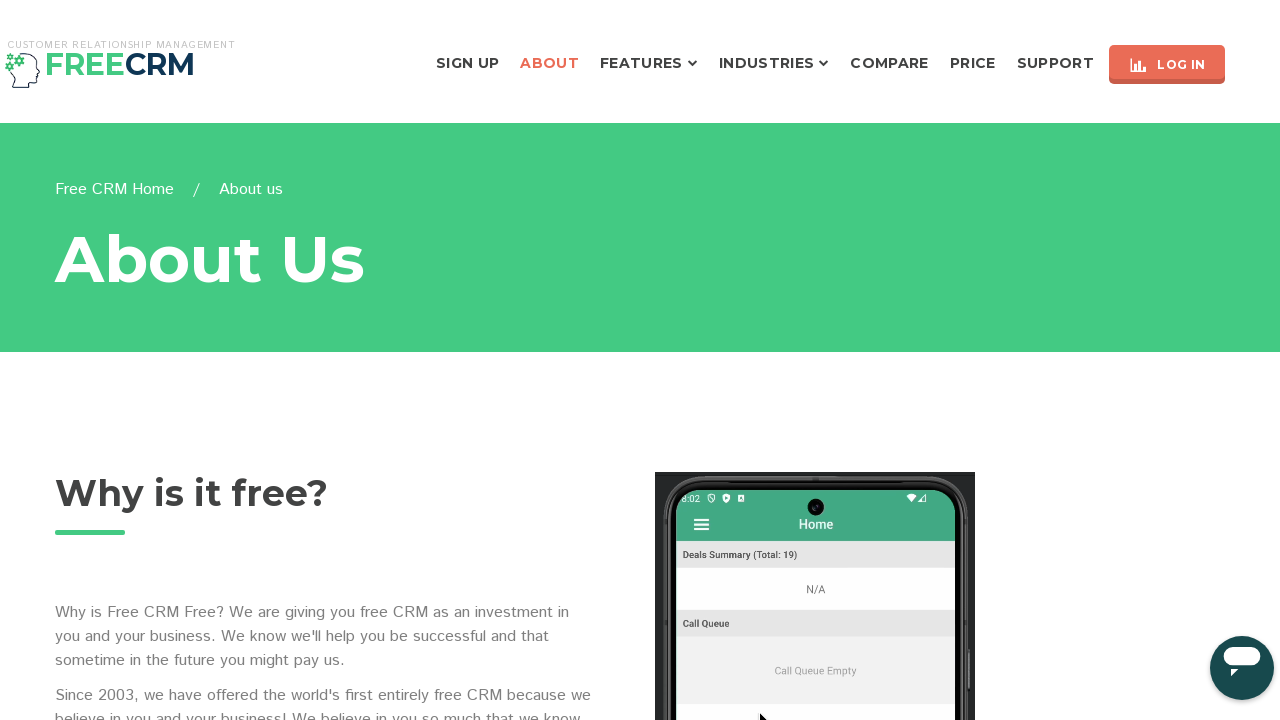

Page title verified to contain 'About' or 'Cogmento' text
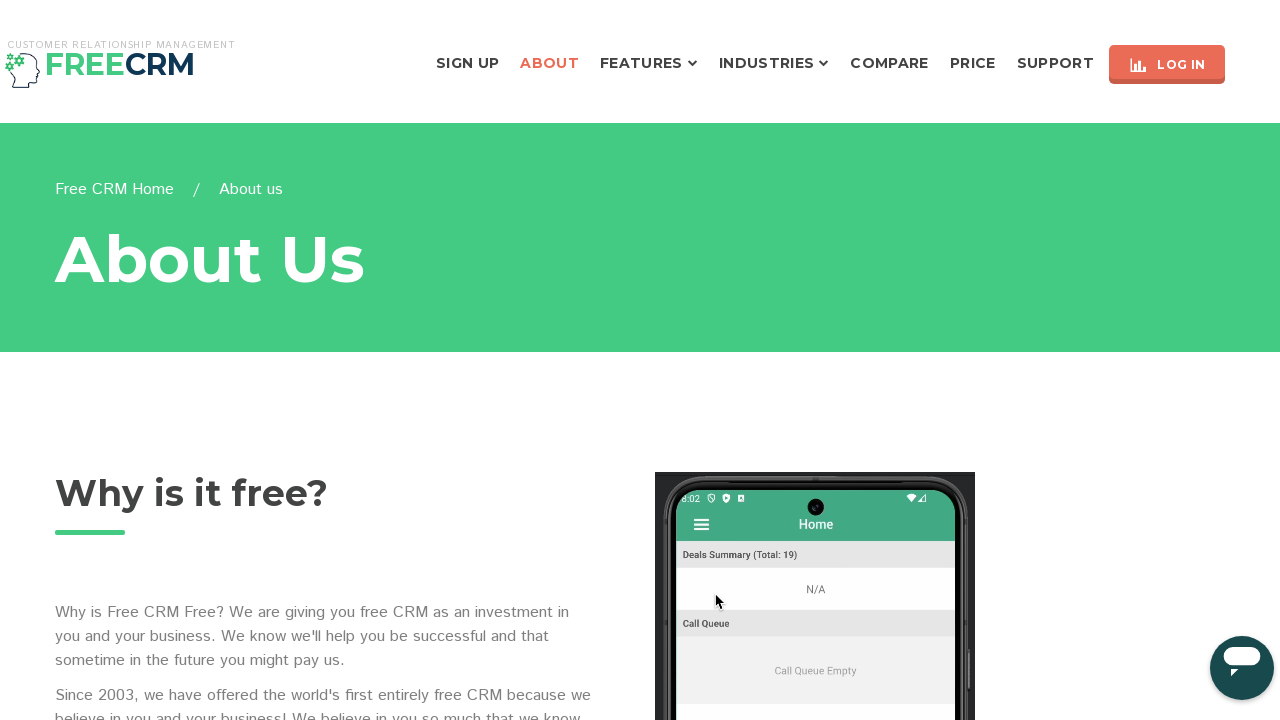

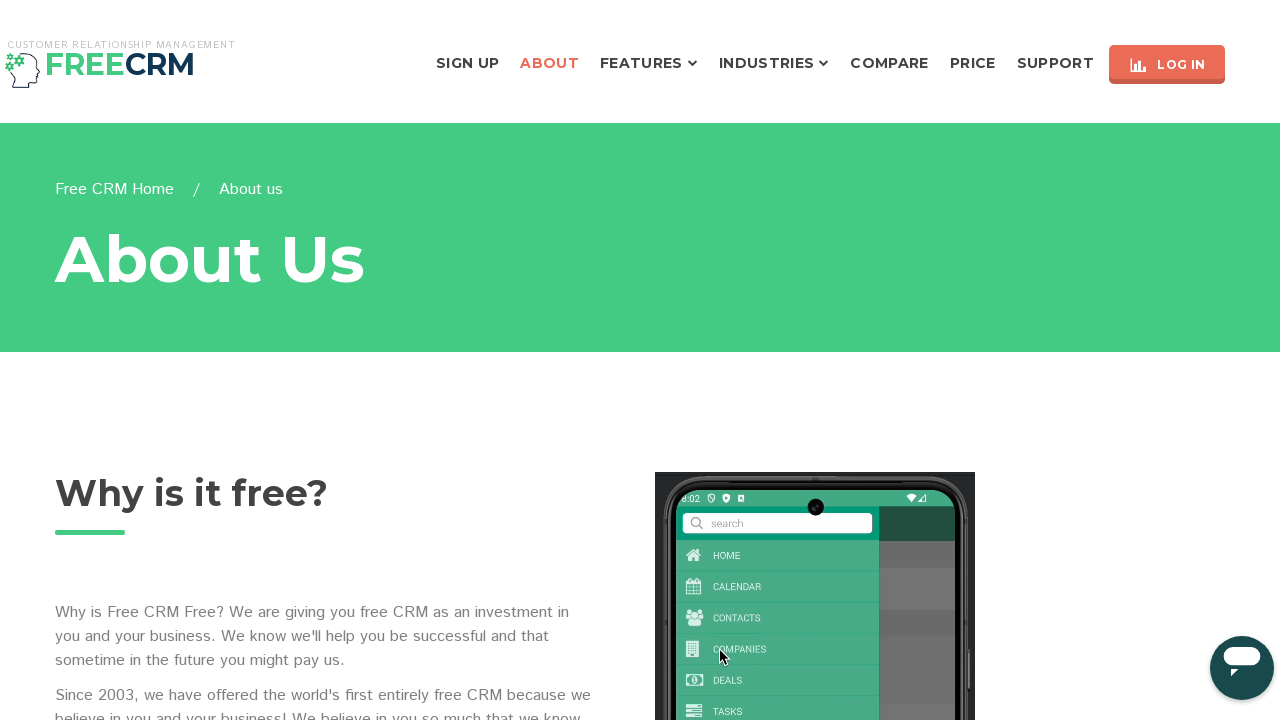